Tests browser window handling by clicking buttons that open new tabs/windows, switching to them, reading content, and closing them

Starting URL: https://demoqa.com/browser-windows

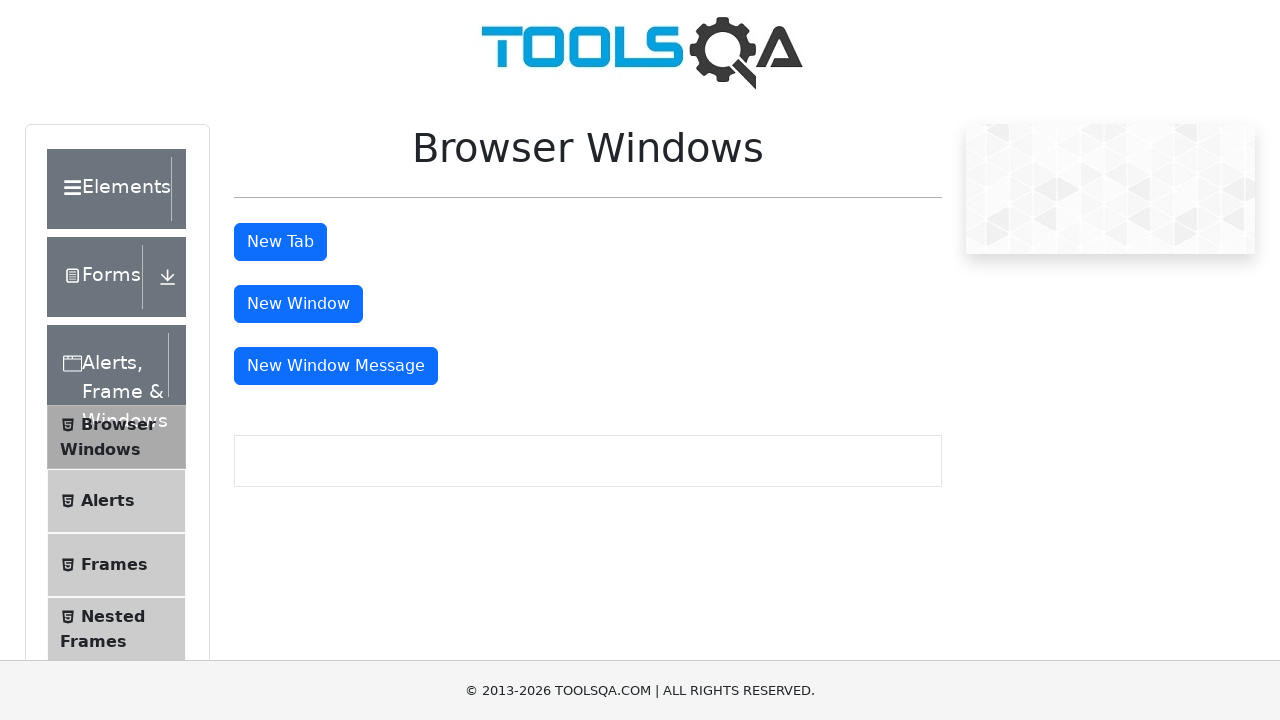

Clicked tab button to open new tab at (280, 242) on #tabButton
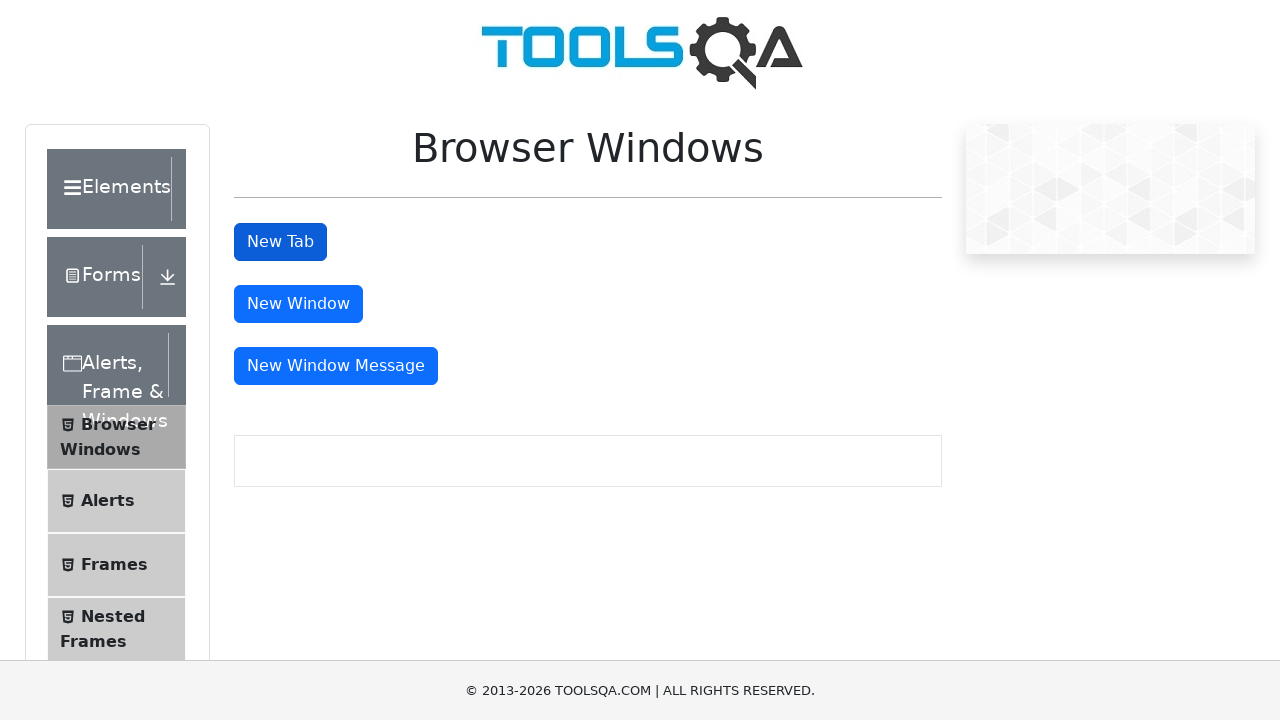

New tab page object captured
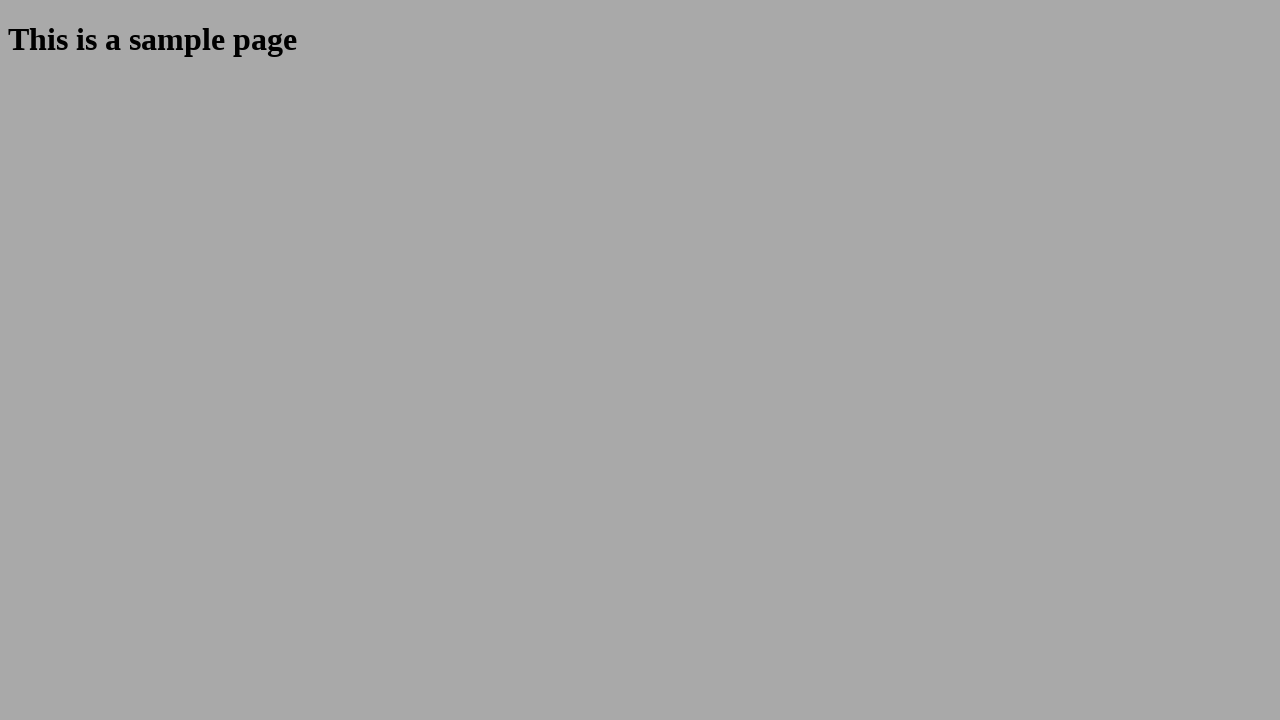

Sample heading element loaded in new tab
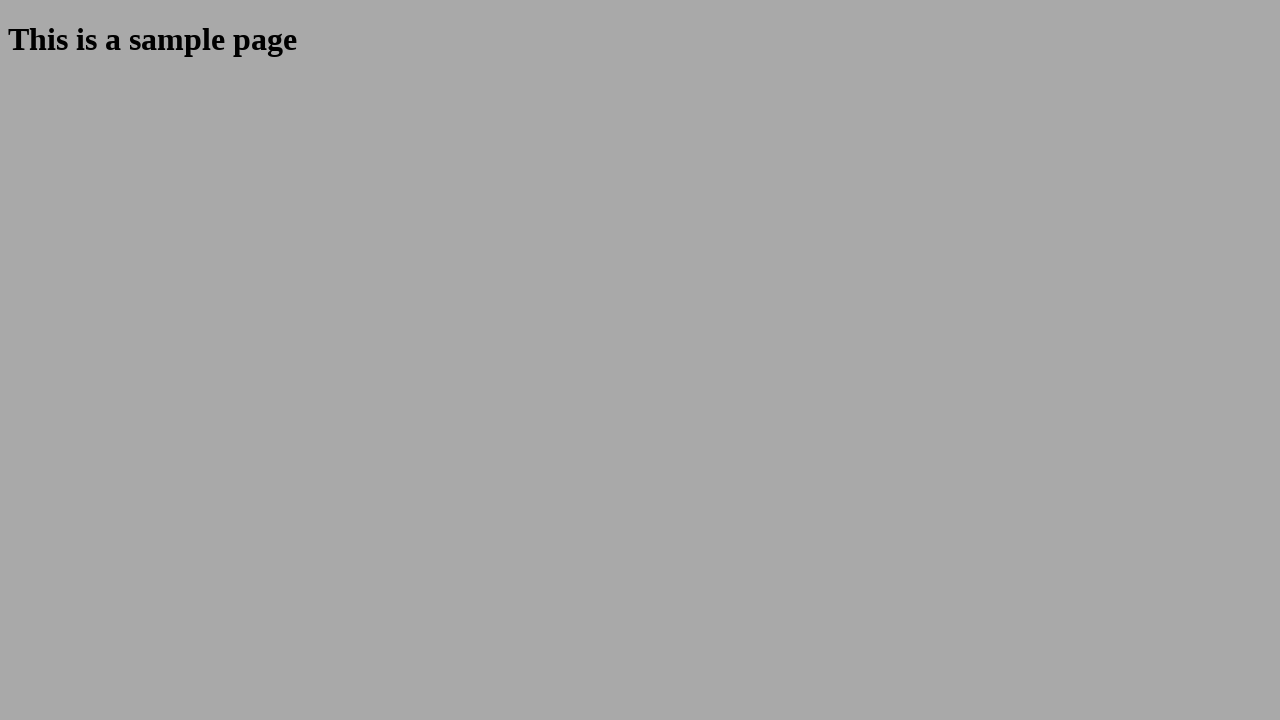

Read and printed sample heading content from new tab
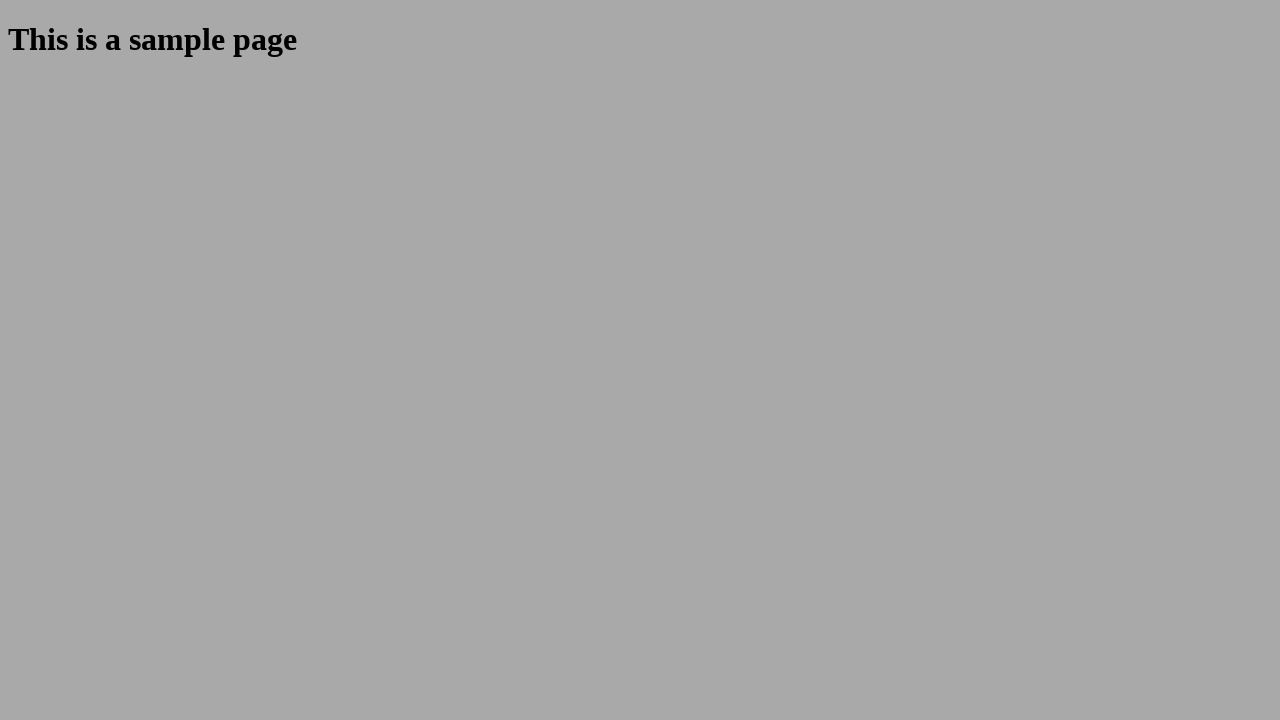

Closed new tab
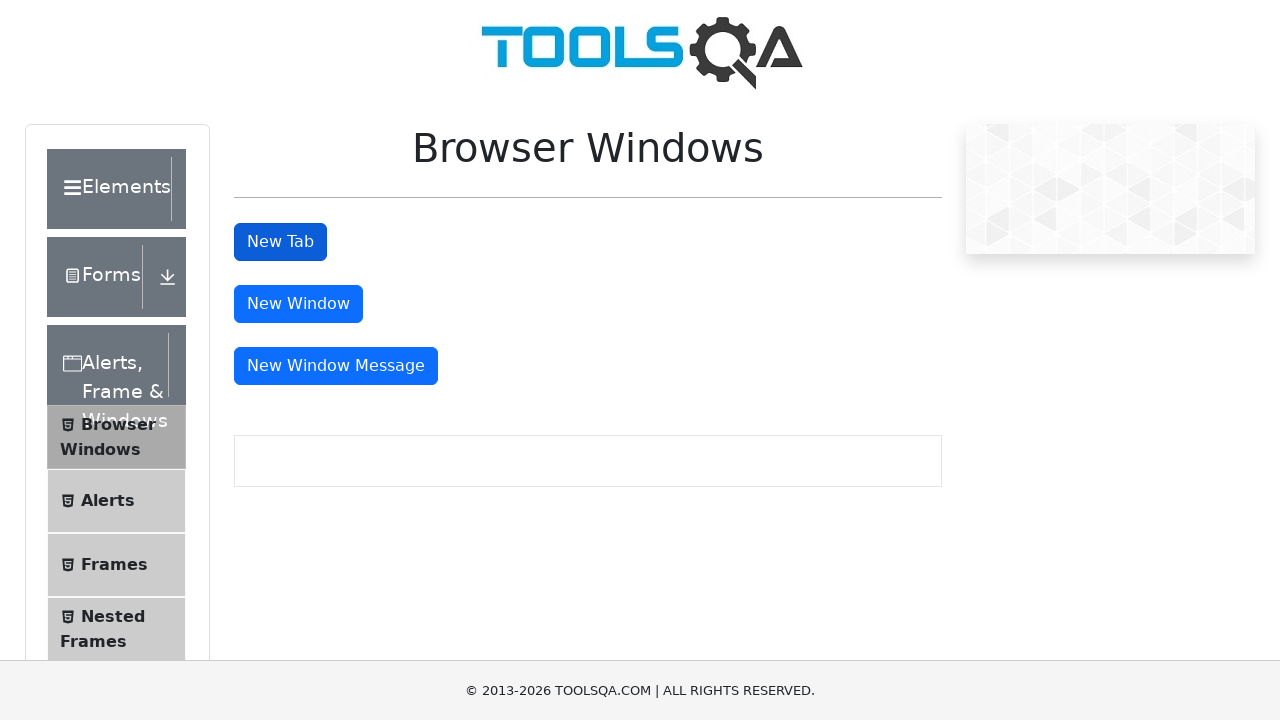

Clicked window button to open new window at (298, 304) on #windowButton
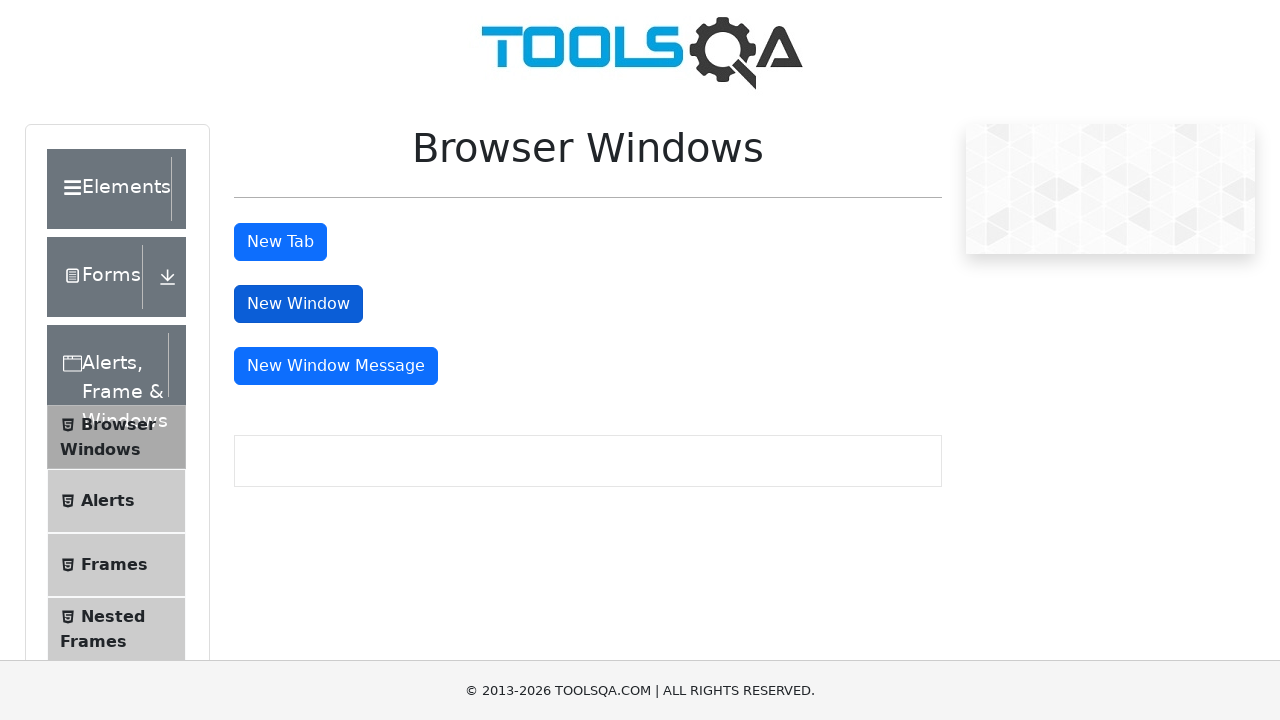

New window page object captured
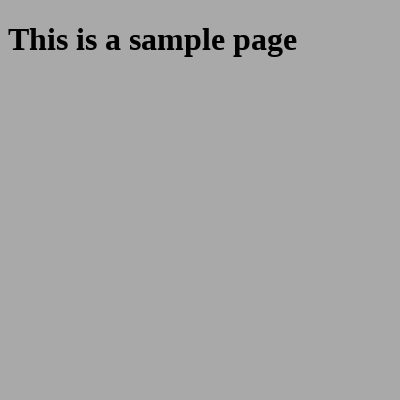

Sample heading element loaded in new window
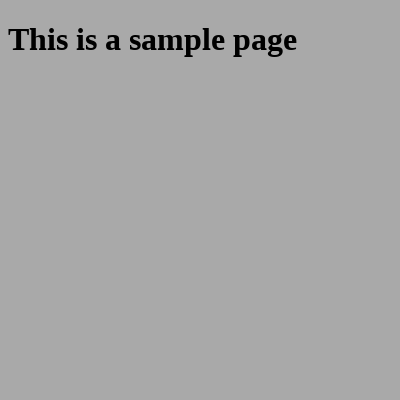

Read and printed sample heading content from new window
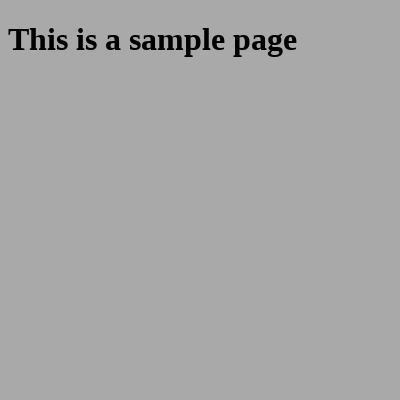

Closed new window
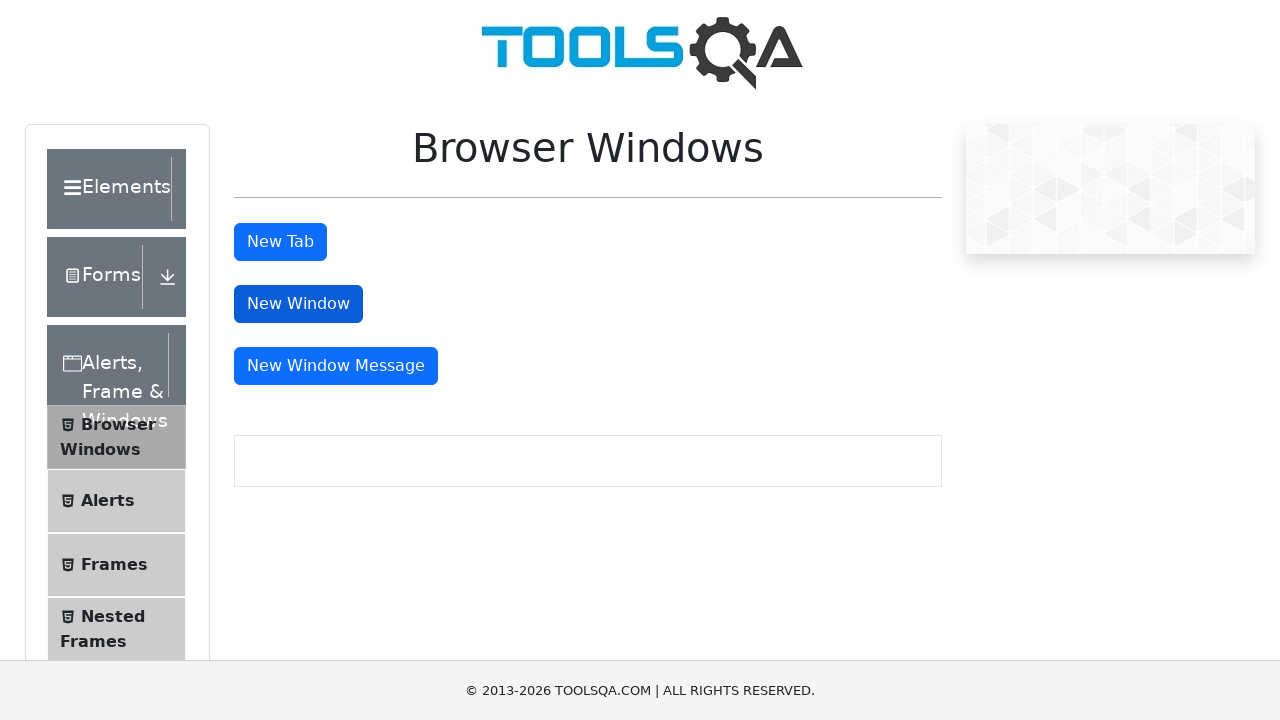

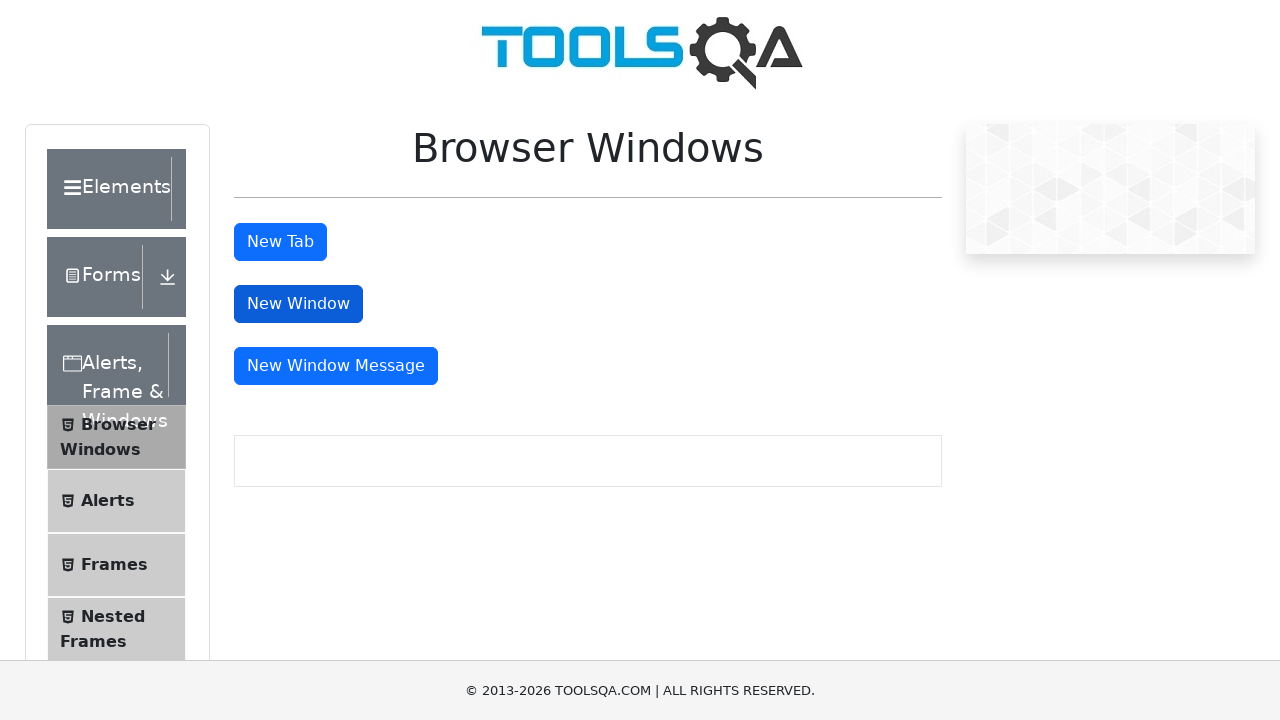